Tests sortable list functionality by dragging and dropping list items to reorder them

Starting URL: https://demoqa.com/sortable

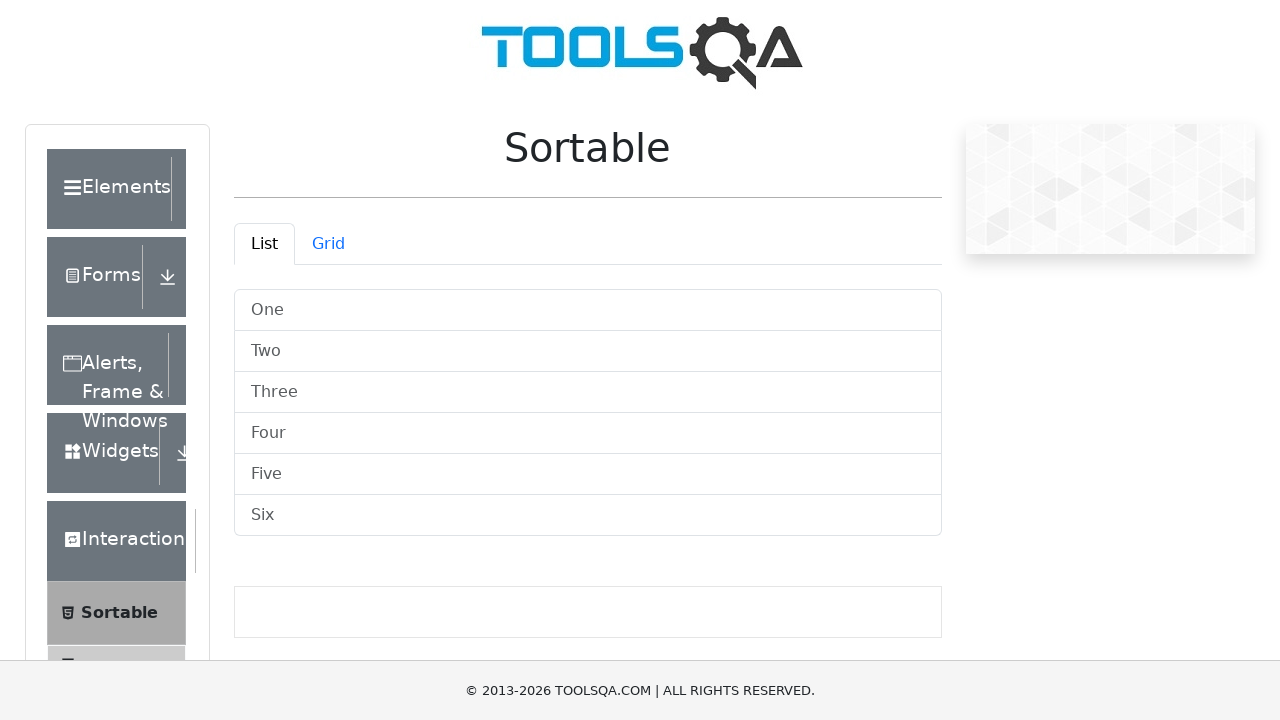

Located all sortable list items in the list group
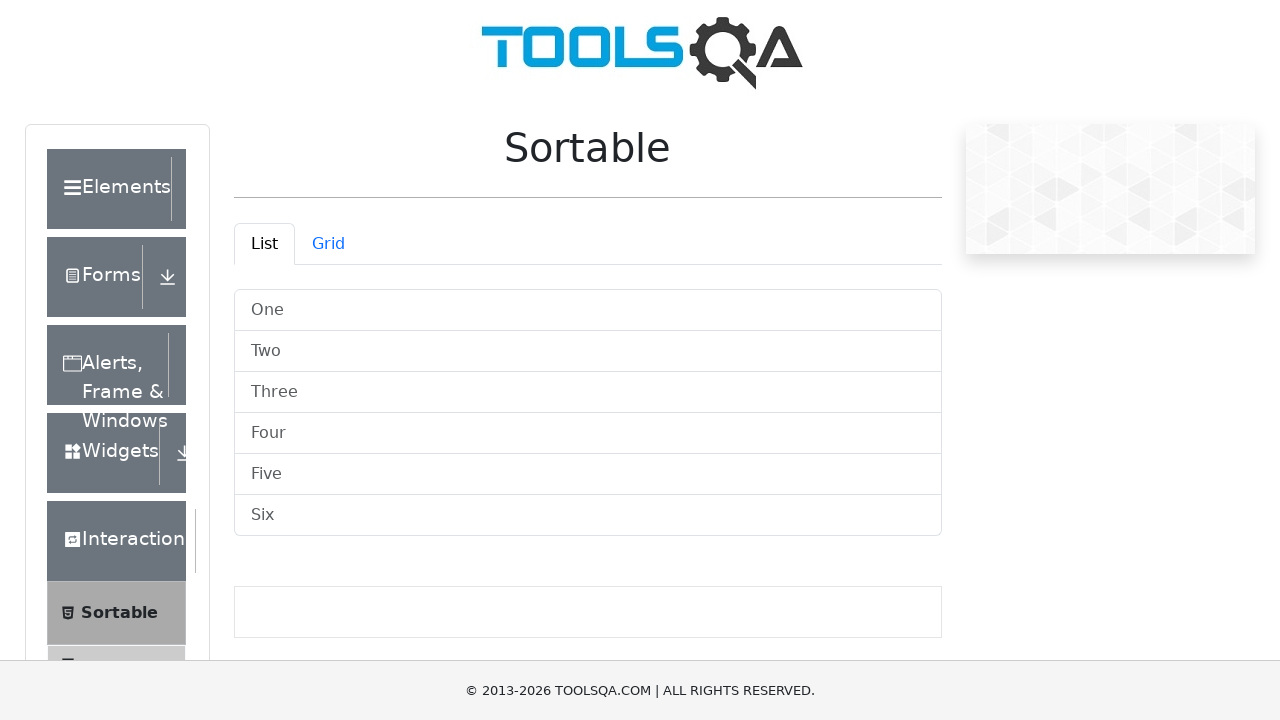

Retrieved text content of list item at index 0
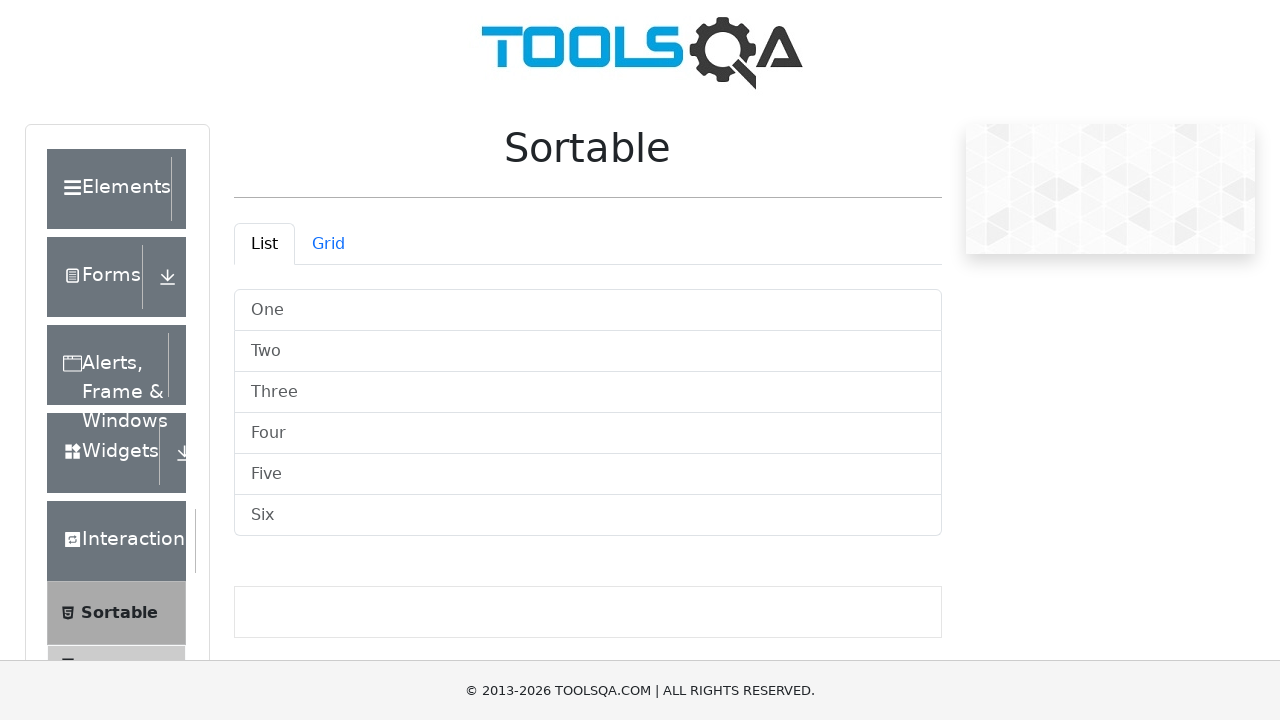

Dragged list item 0 to position of item 1 at (588, 352)
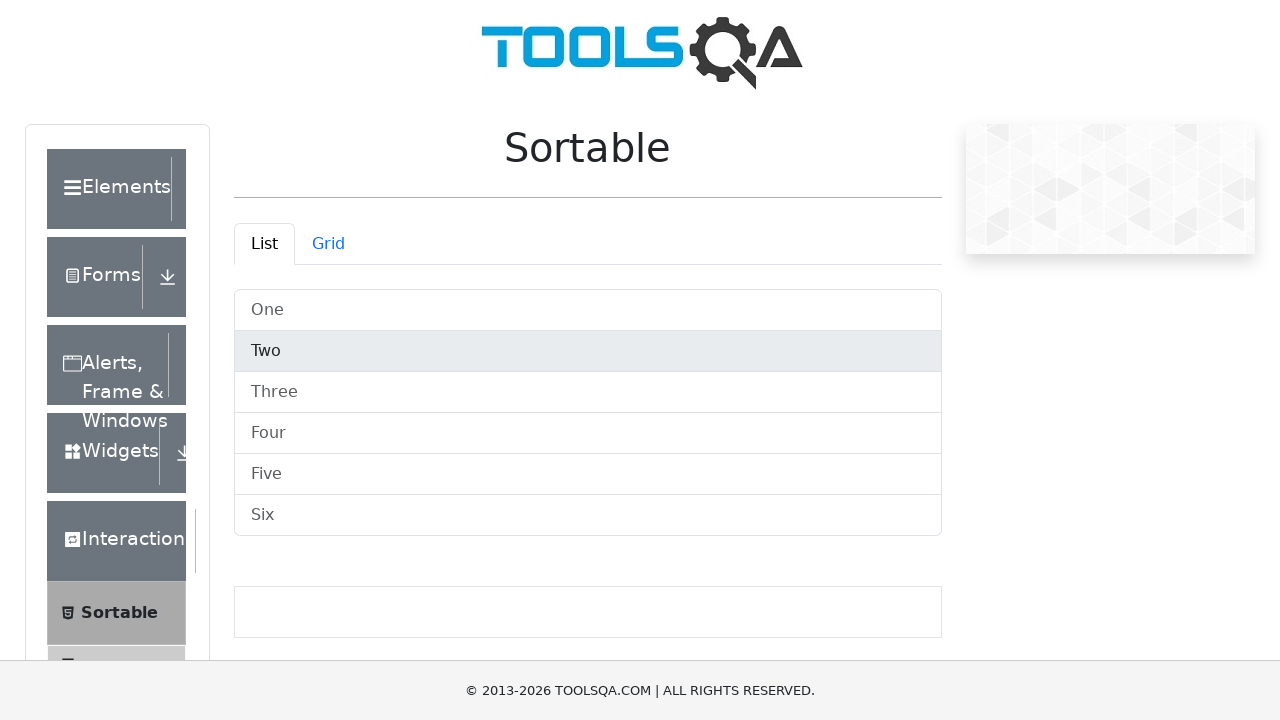

Waited 200ms for drag and drop animation to complete
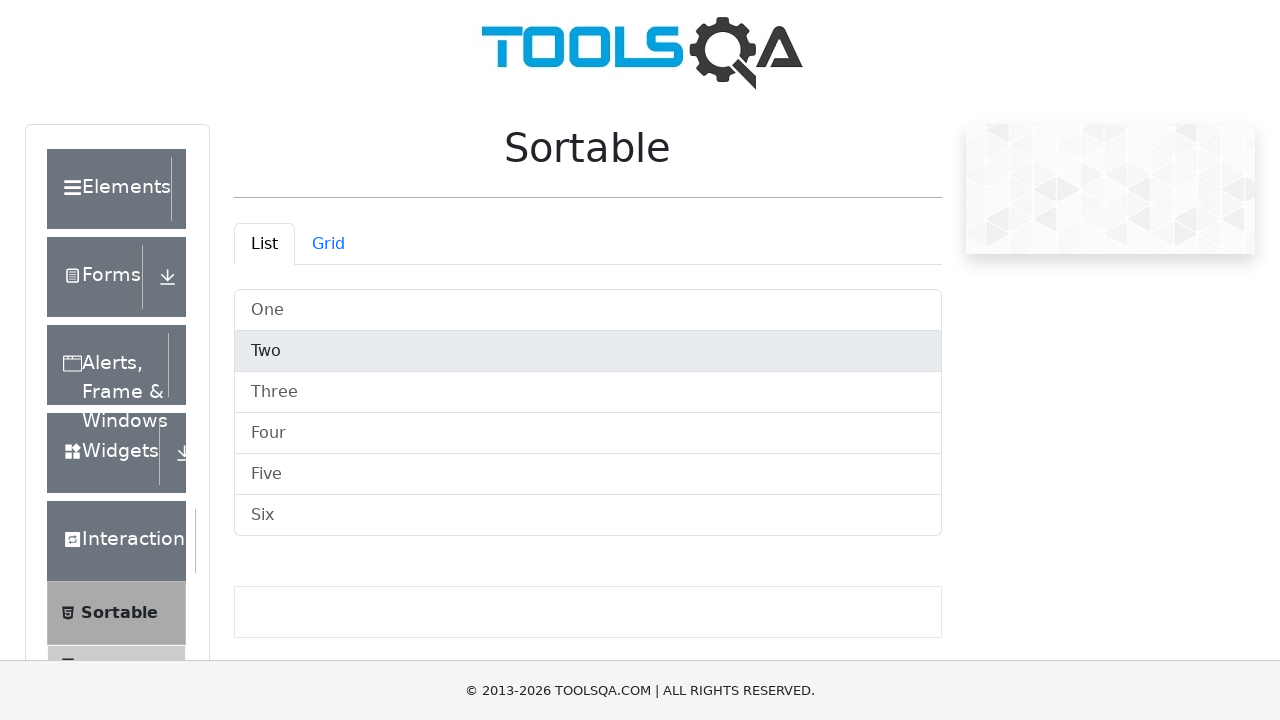

Retrieved text content of list item at index 1
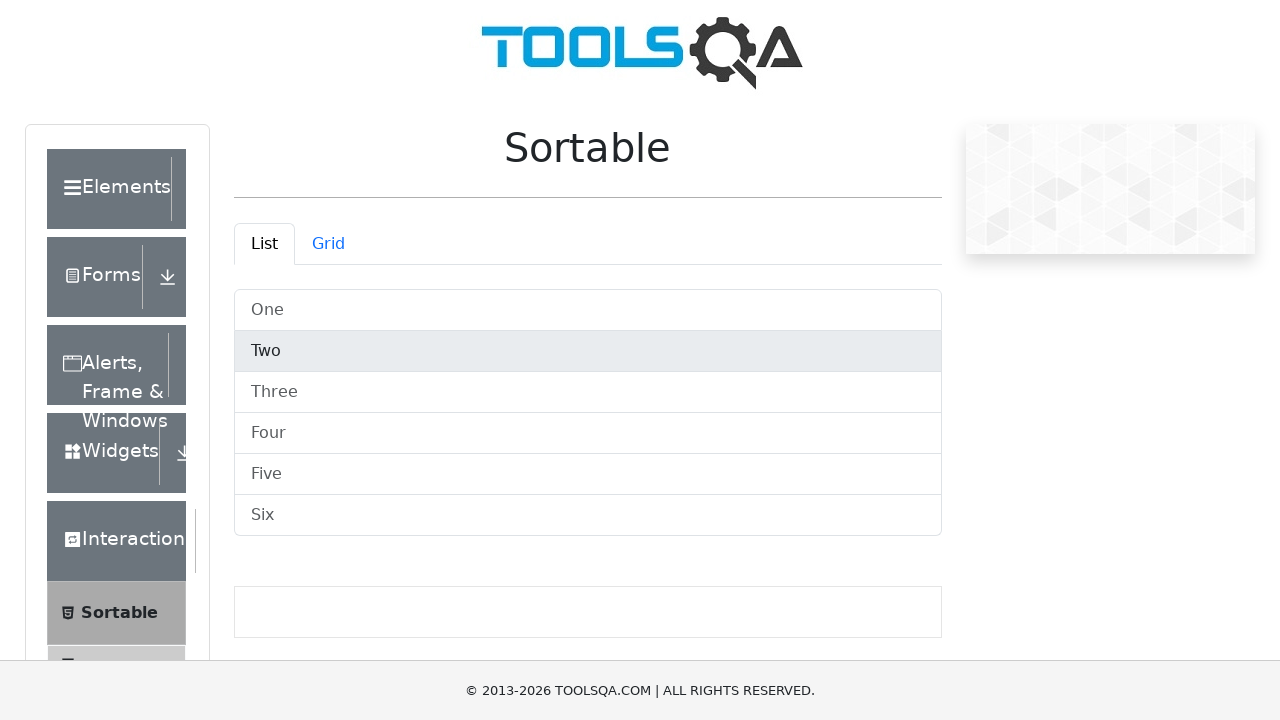

Dragged list item 1 to position of item 2 at (588, 392)
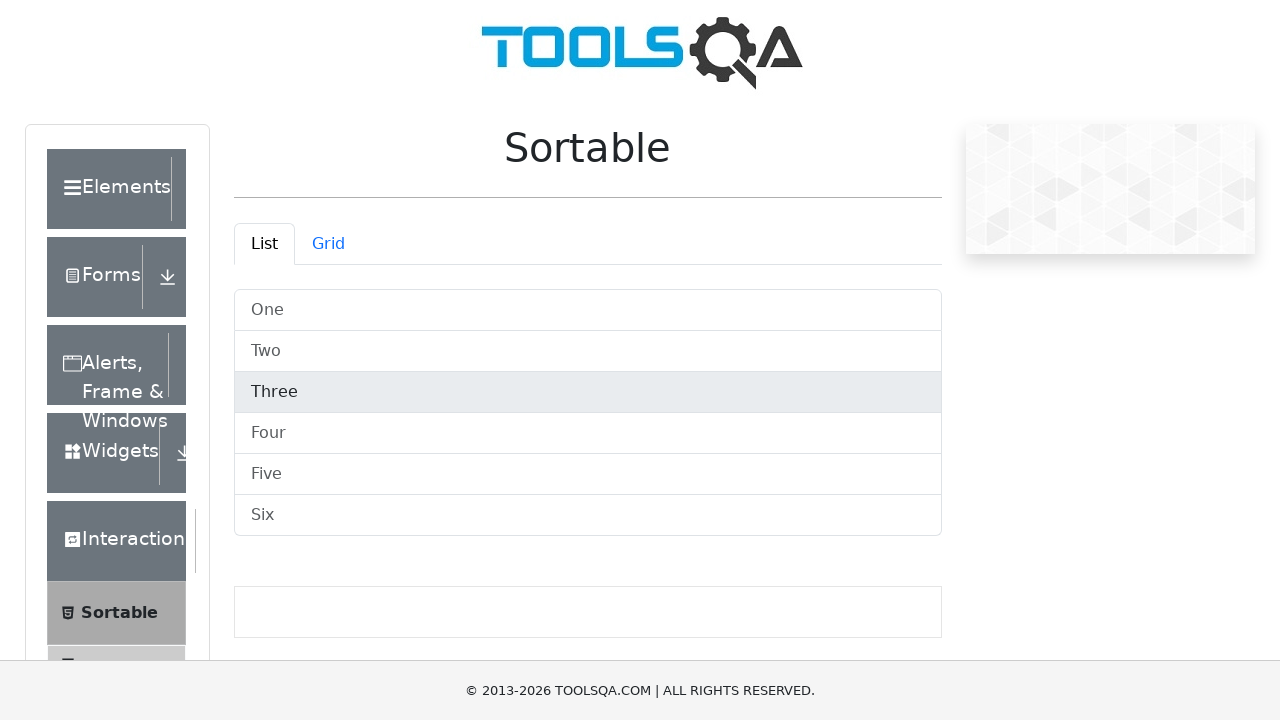

Waited 200ms for drag and drop animation to complete
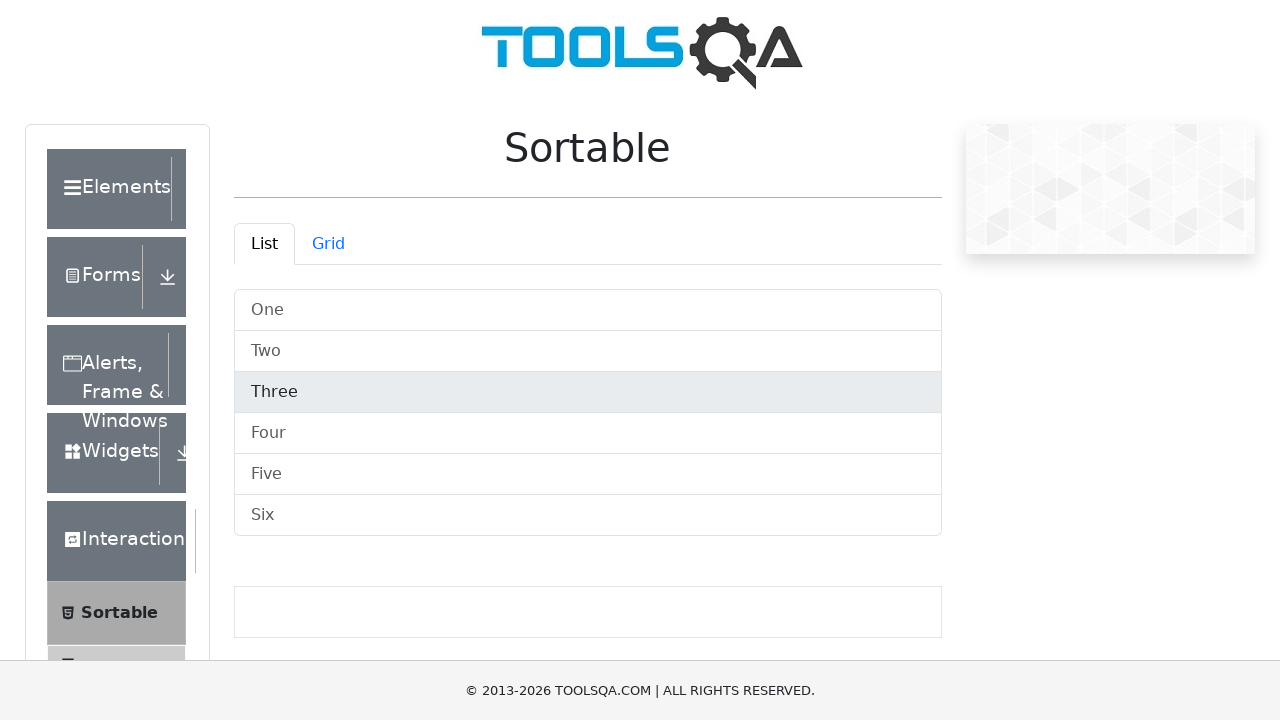

Retrieved text content of list item at index 2
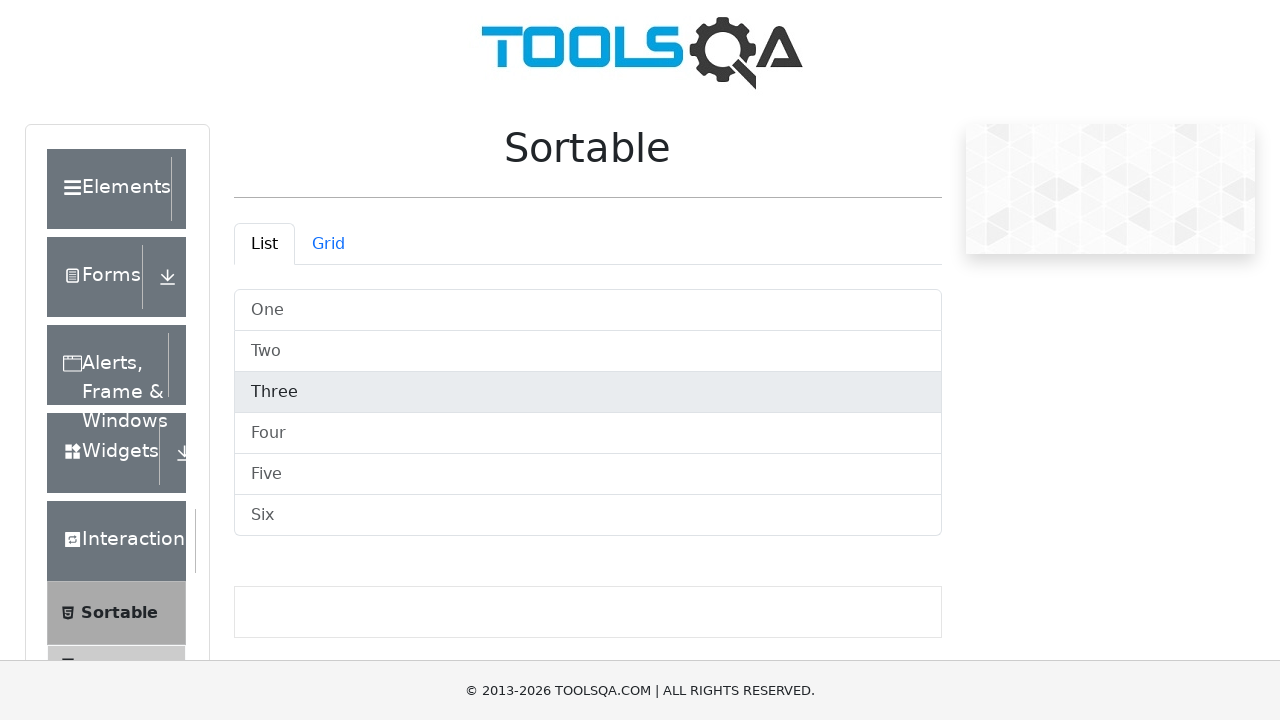

Dragged list item 2 to position of item 3 at (588, 434)
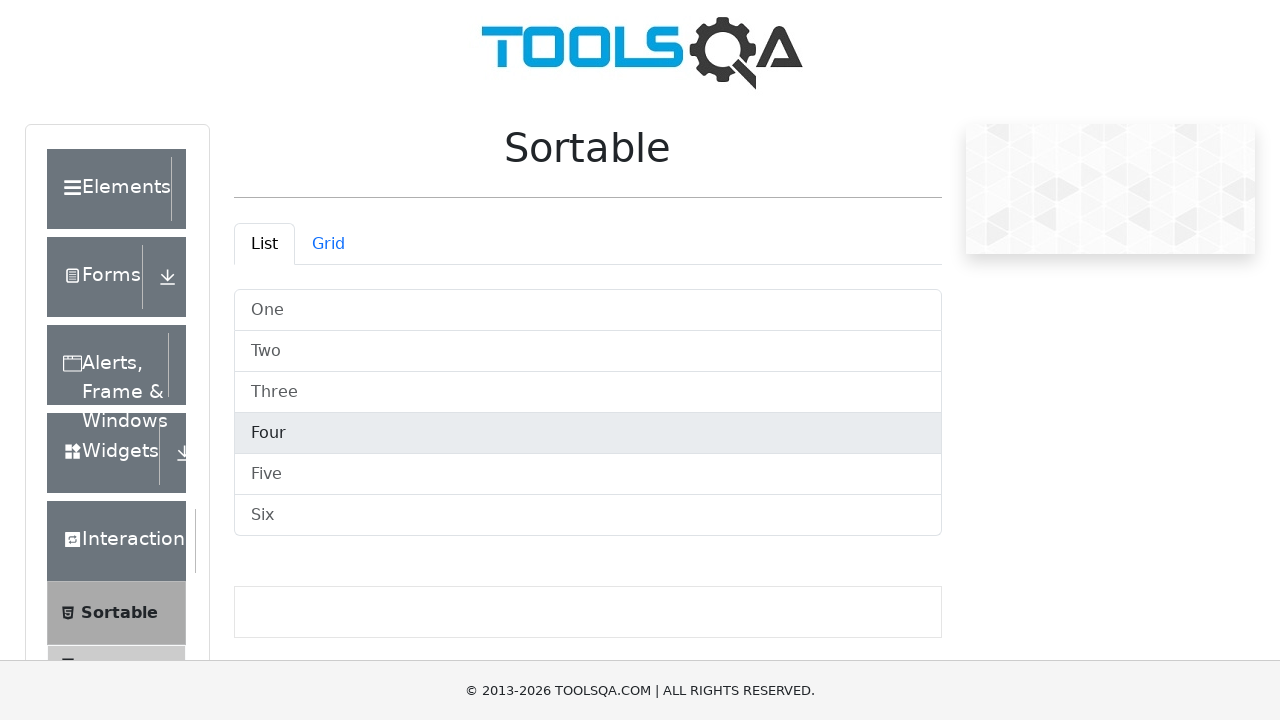

Waited 200ms for drag and drop animation to complete
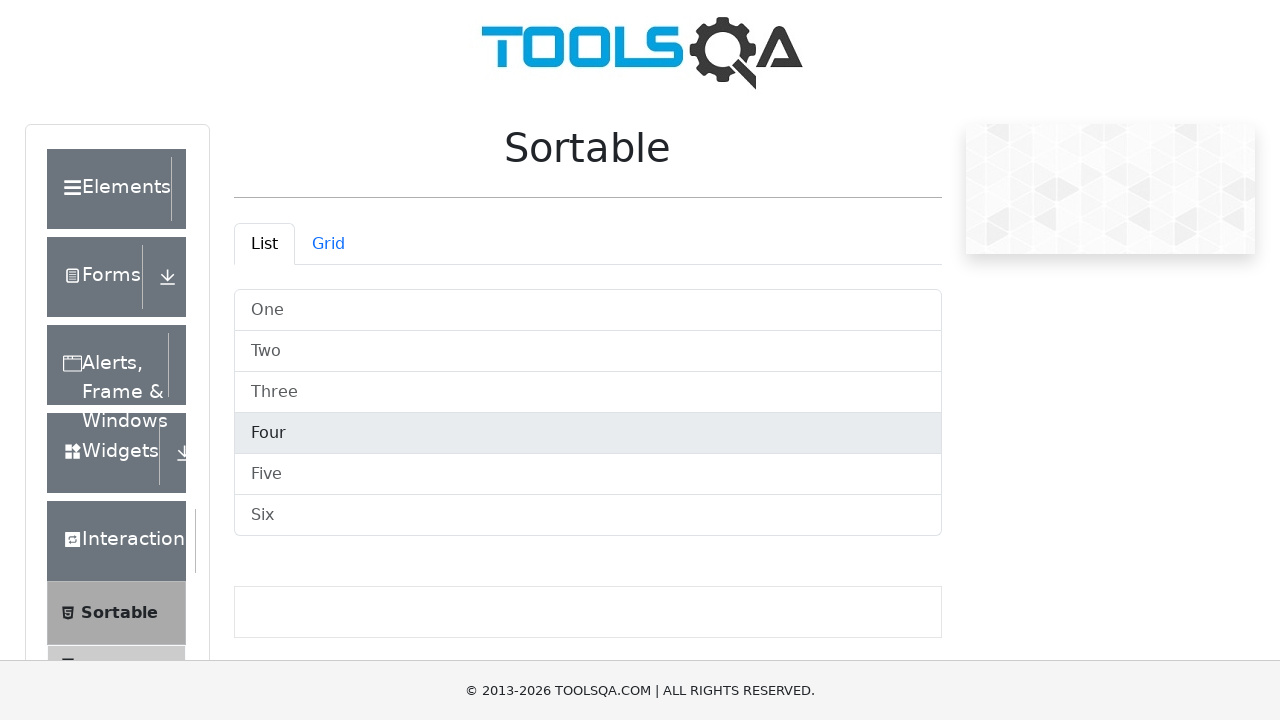

Retrieved text content of list item at index 3
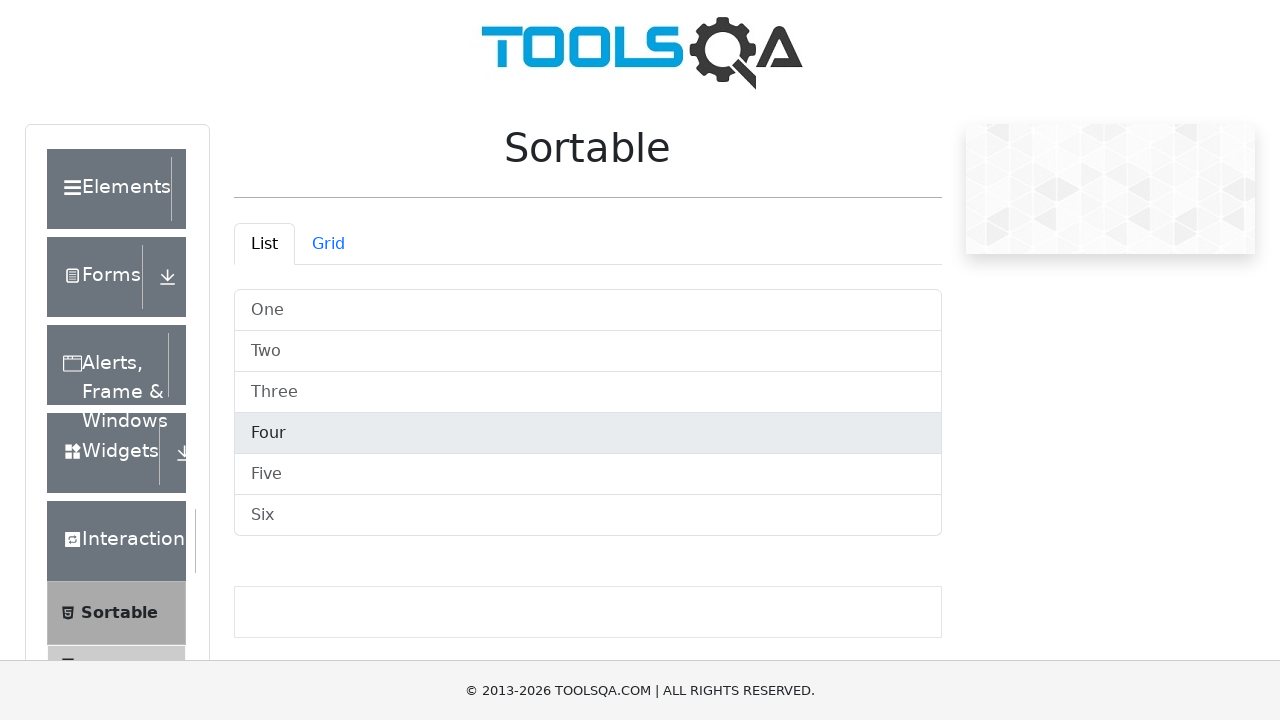

Dragged list item 3 to position of item 4 at (588, 474)
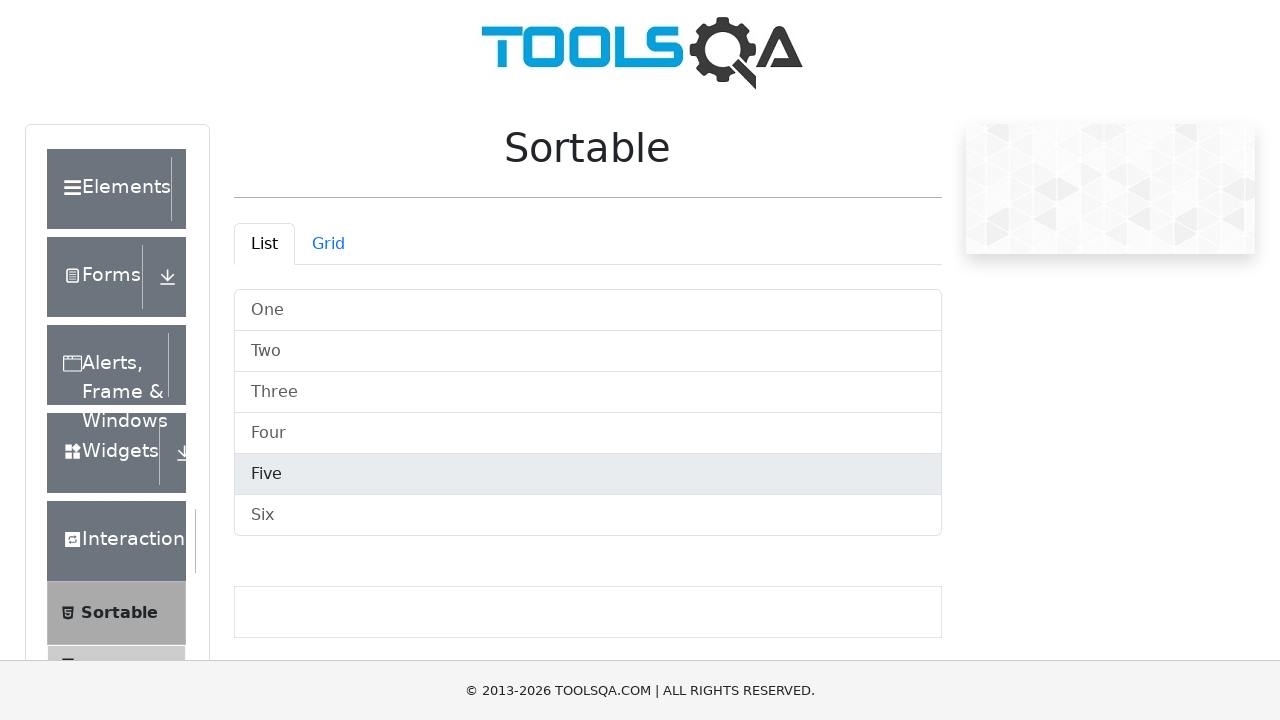

Waited 200ms for drag and drop animation to complete
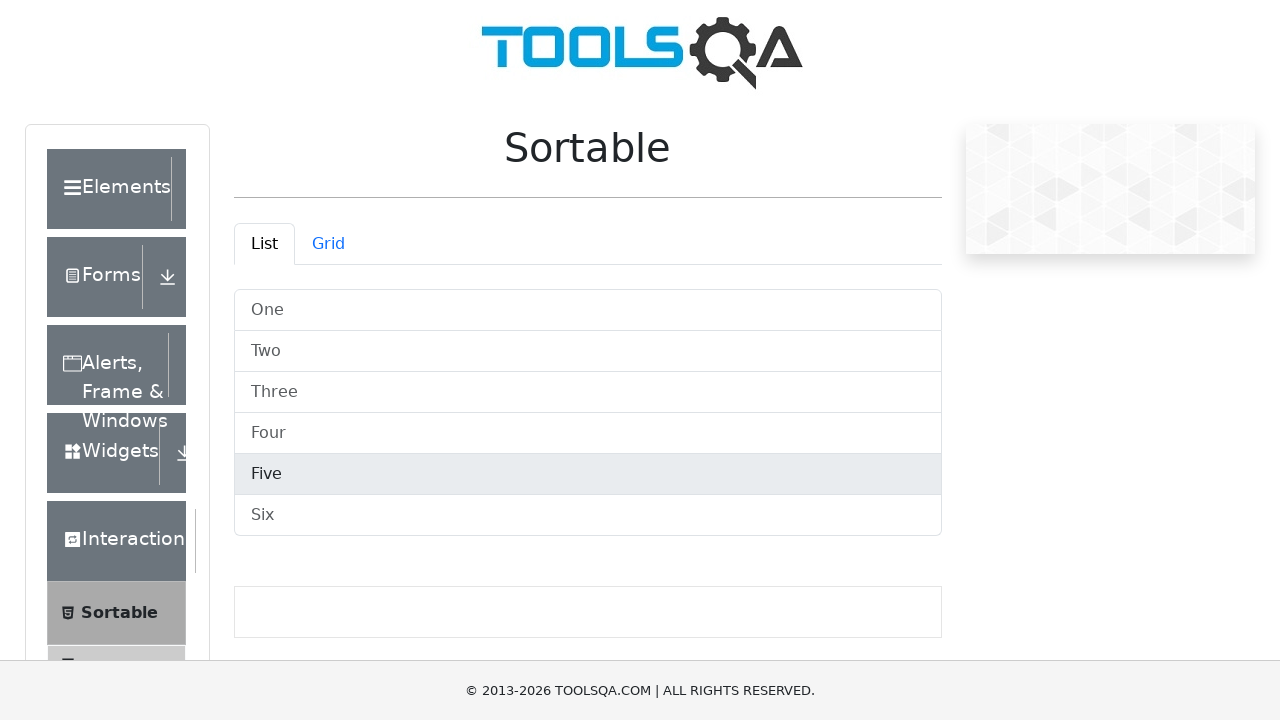

Retrieved text content of list item at index 4
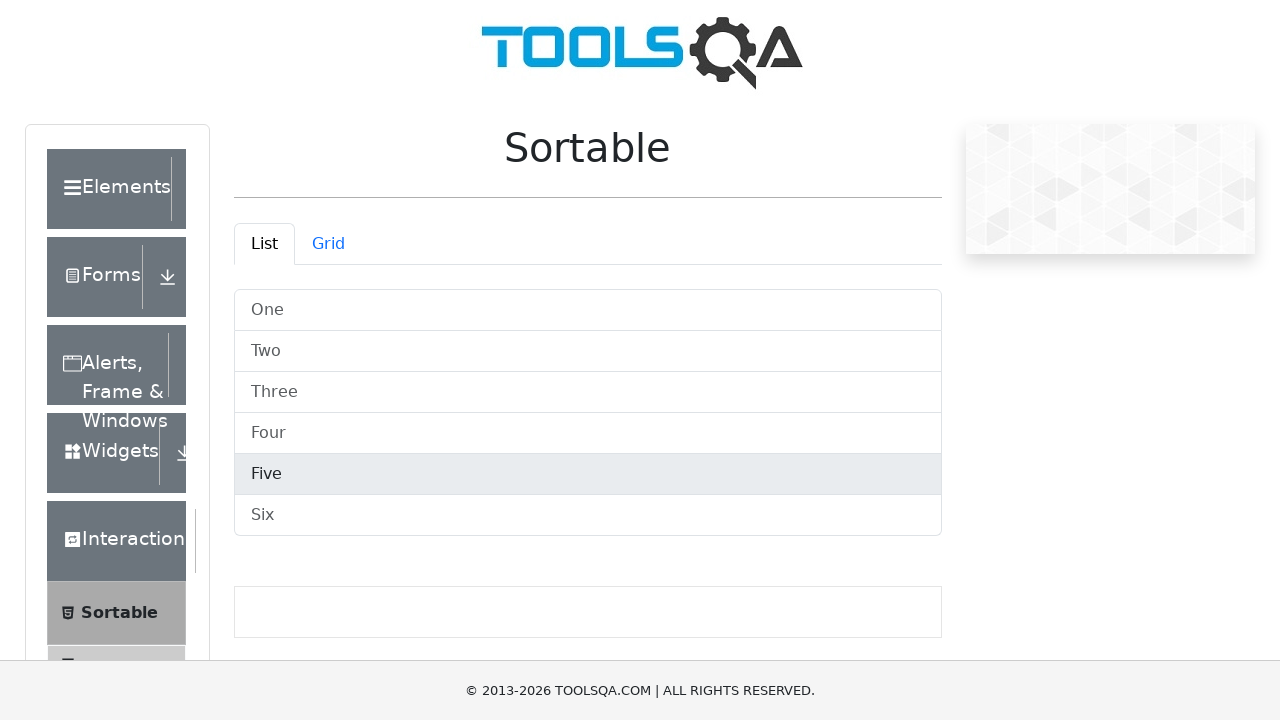

Dragged list item 4 to position of item 5 at (588, 516)
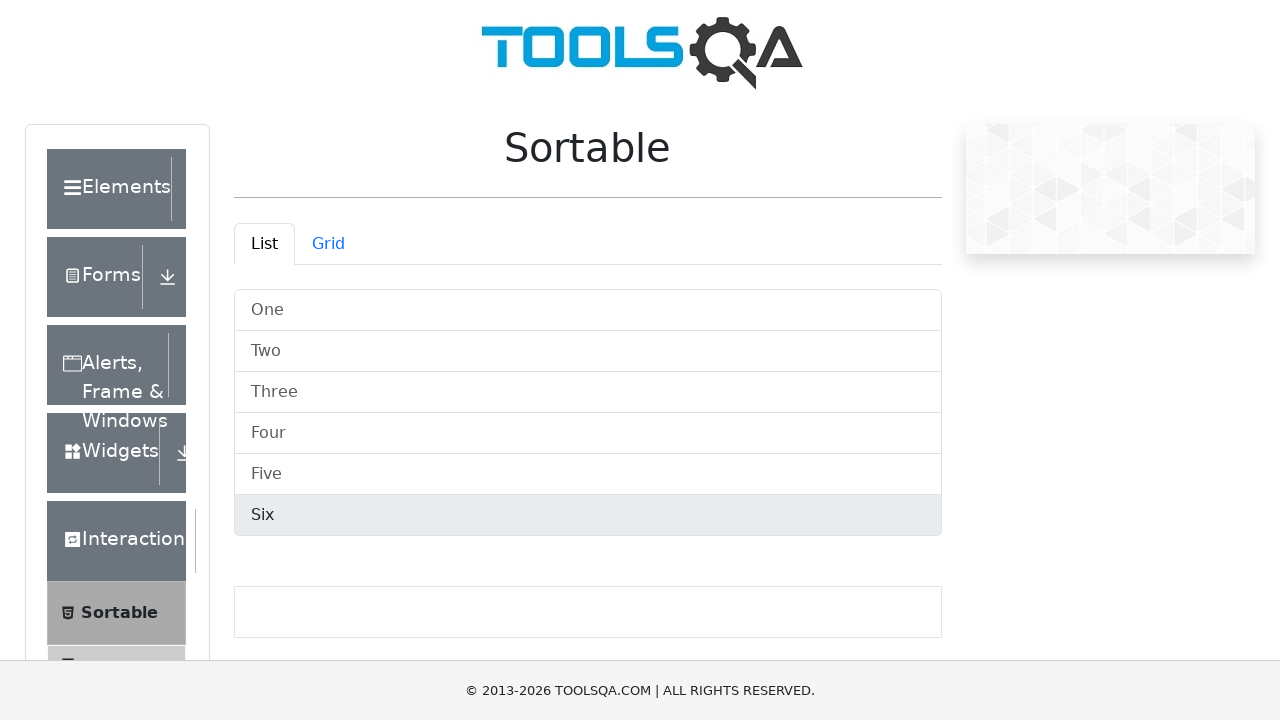

Waited 200ms for drag and drop animation to complete
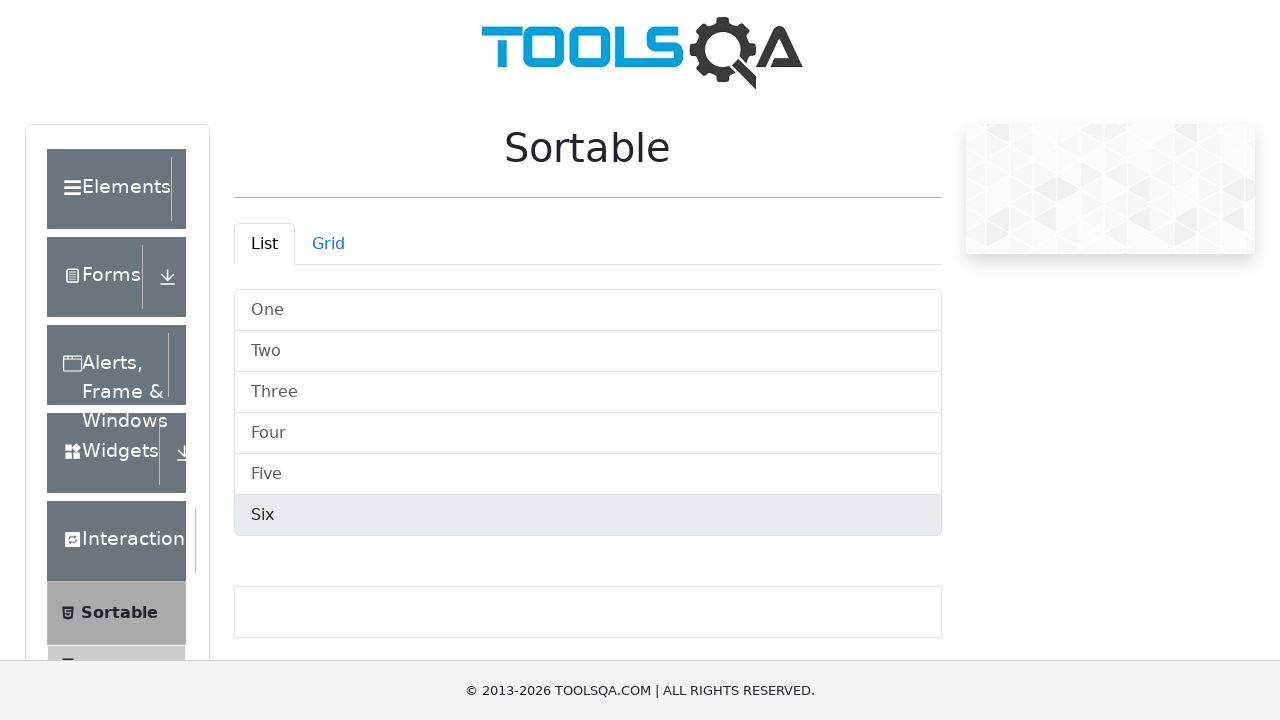

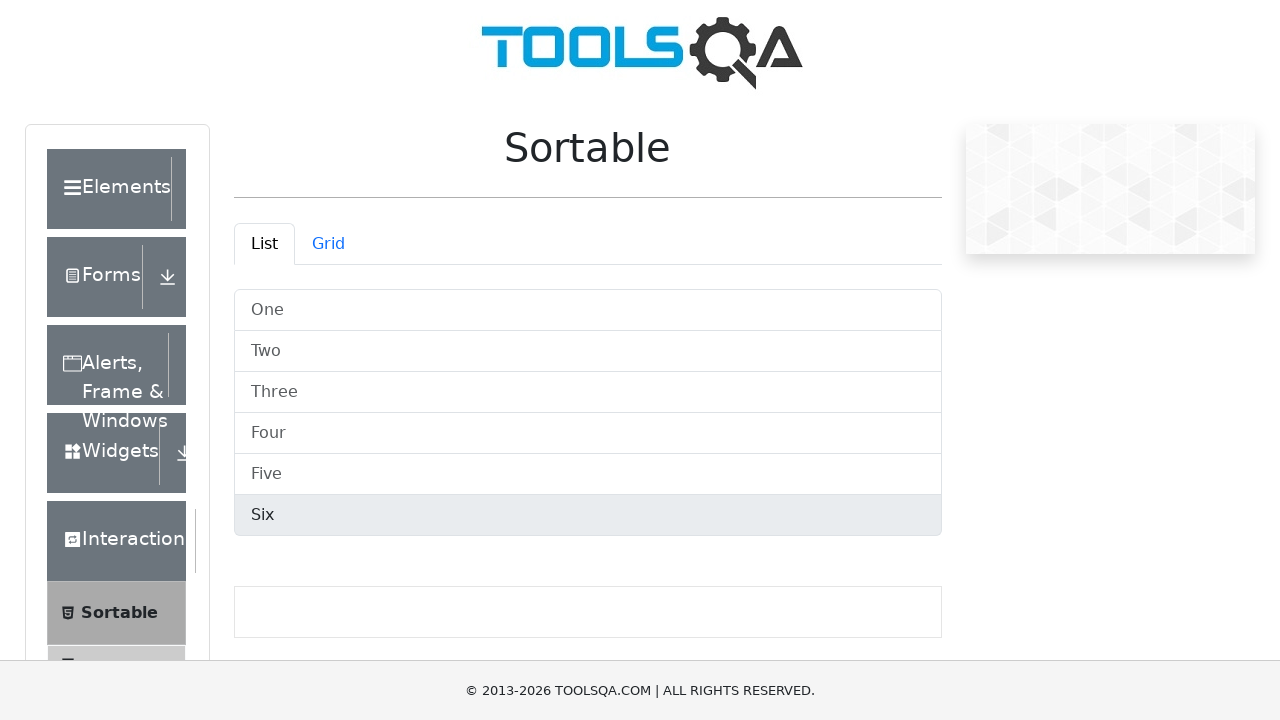